Tests table sorting functionality by clicking the Email column header and verifying the column is sortable

Starting URL: http://the-internet.herokuapp.com/tables

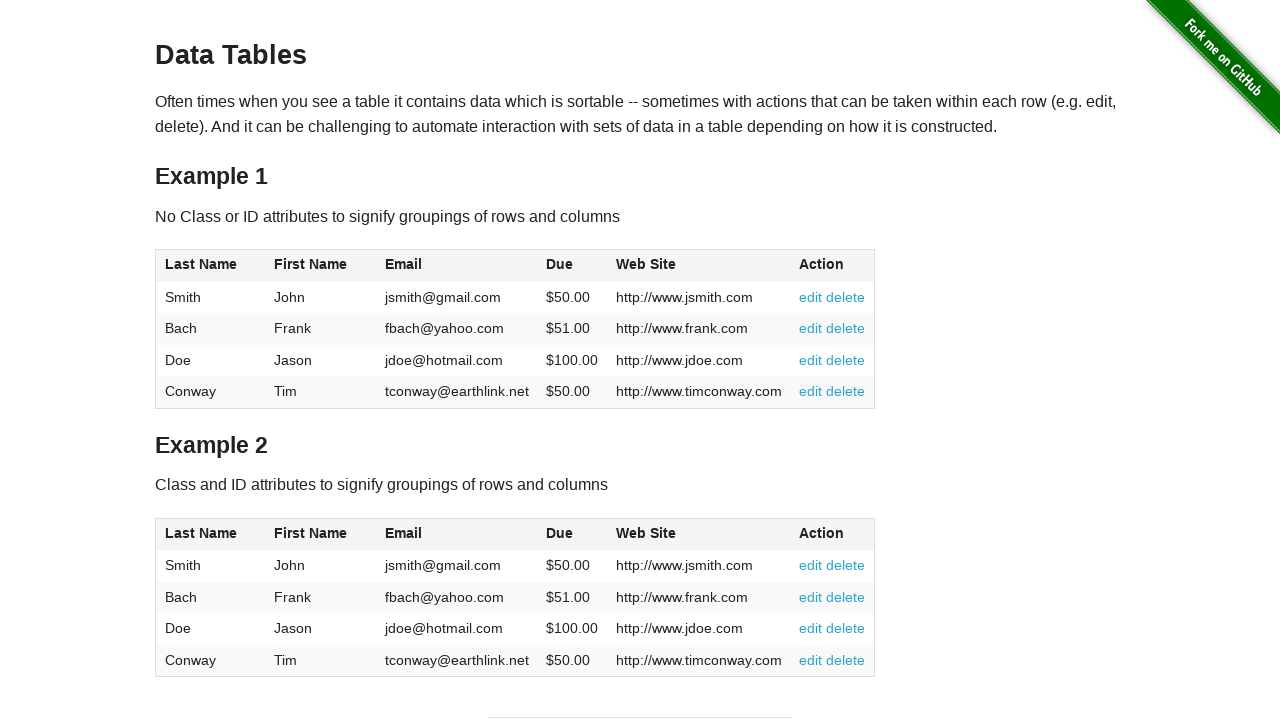

Clicked Email column header to sort at (457, 266) on #table1 thead tr th:nth-of-type(3)
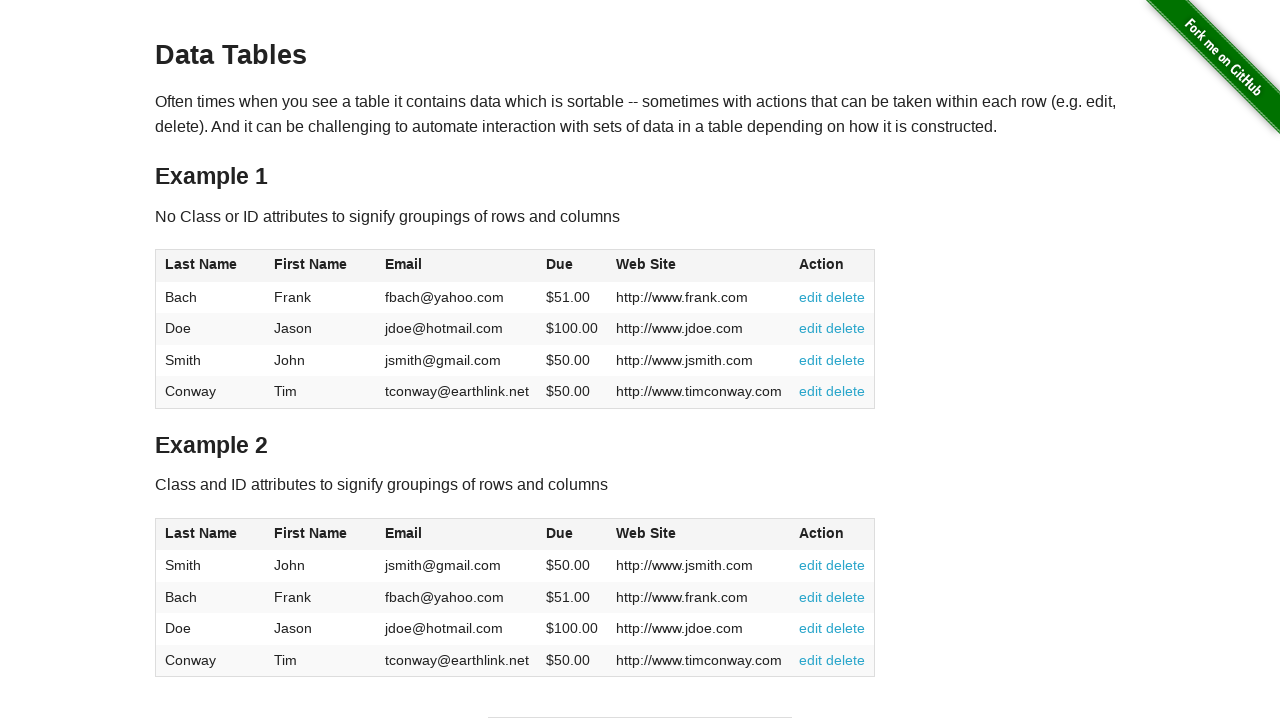

Email column values loaded after sorting
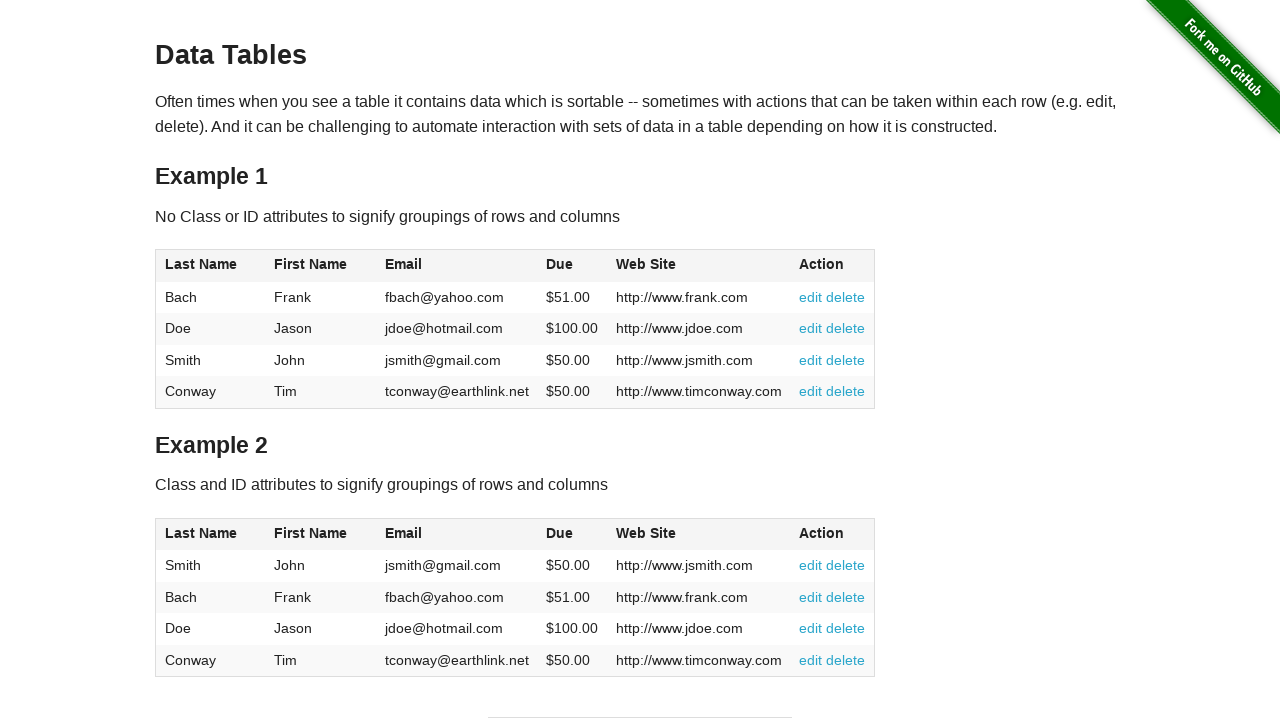

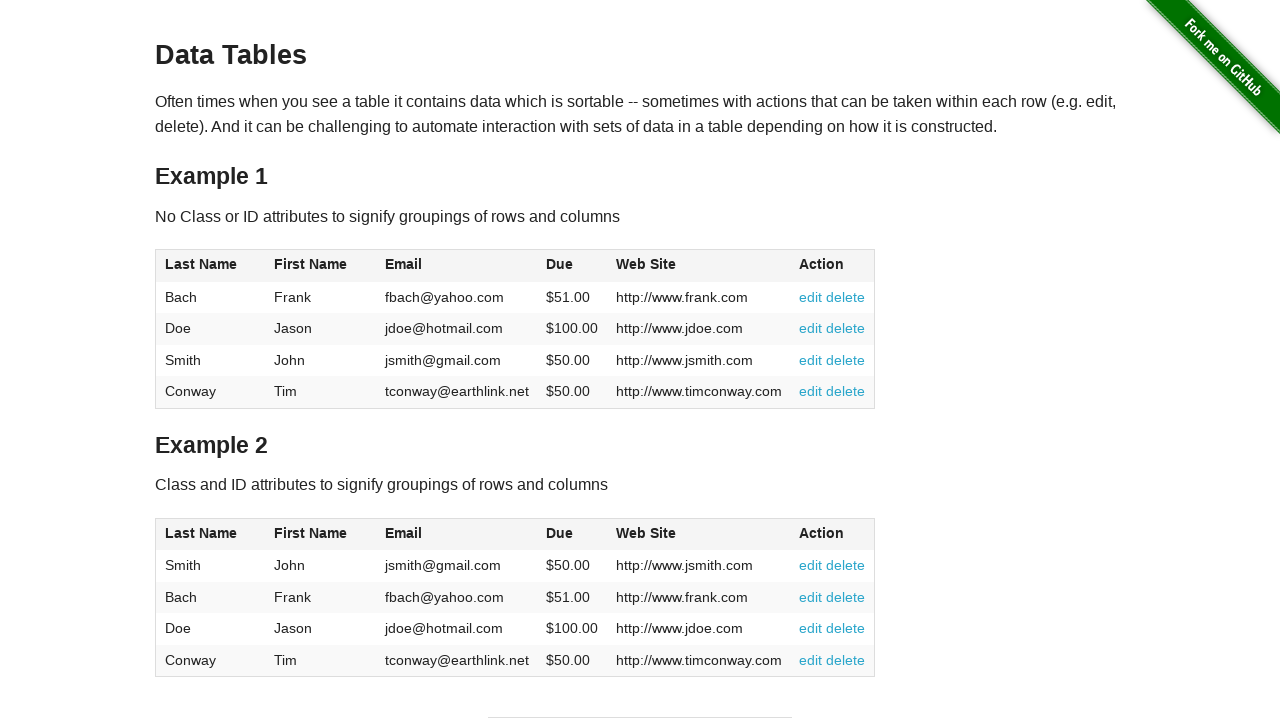